Tests alert handling functionality by entering a name and interacting with confirm dialogs, then extracts and verifies table headers are displayed

Starting URL: https://rahulshettyacademy.com/AutomationPractice/

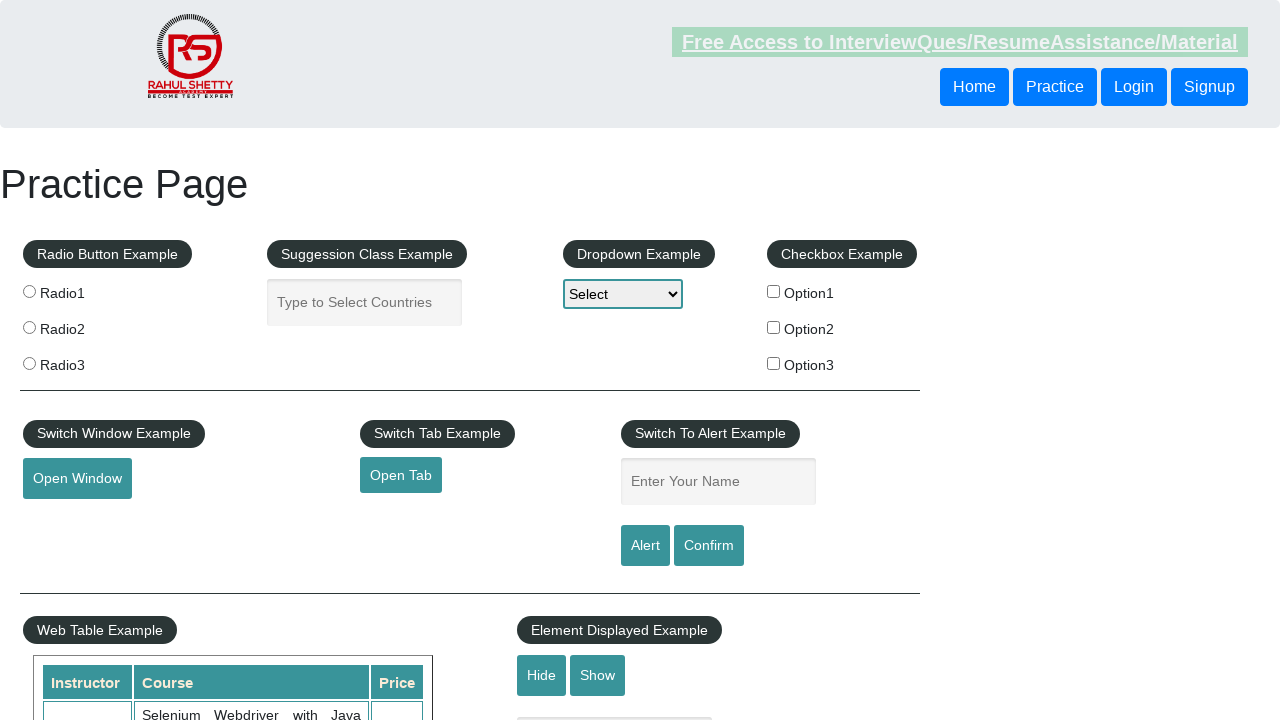

Filled name field with 'Alejandra' on input[name='enter-name']
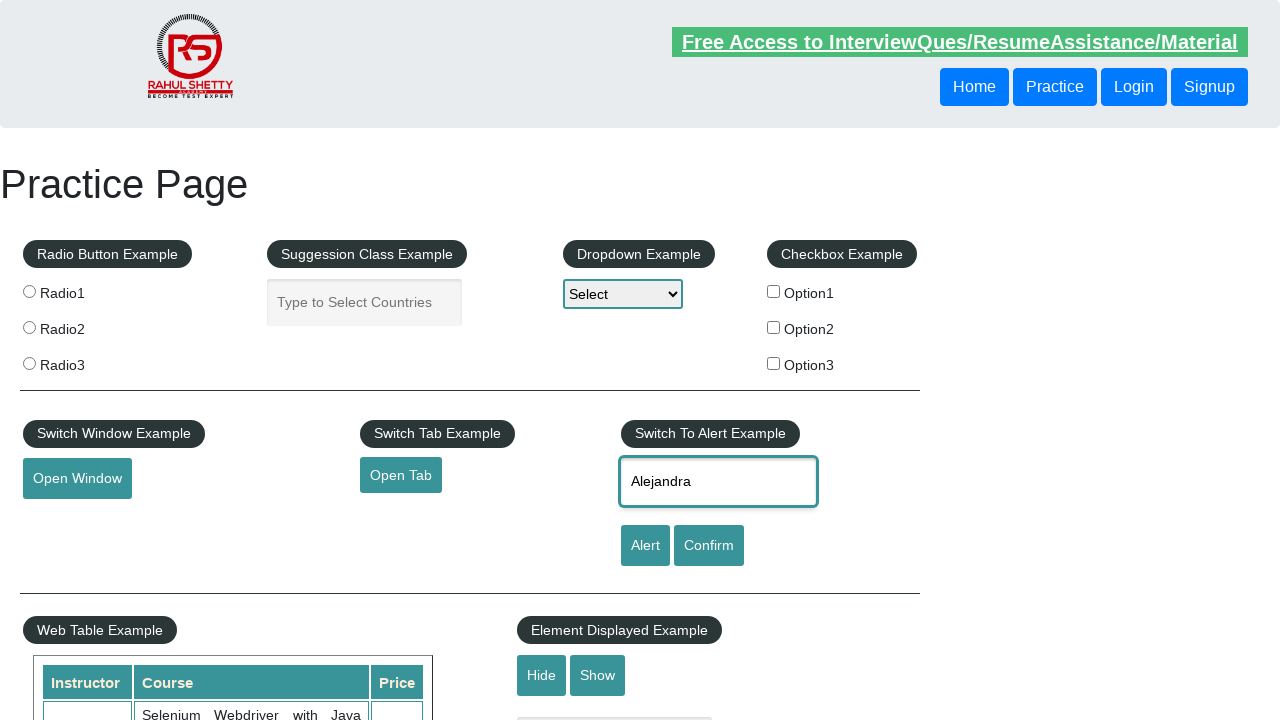

Clicked confirm button at (709, 546) on input#confirmbtn
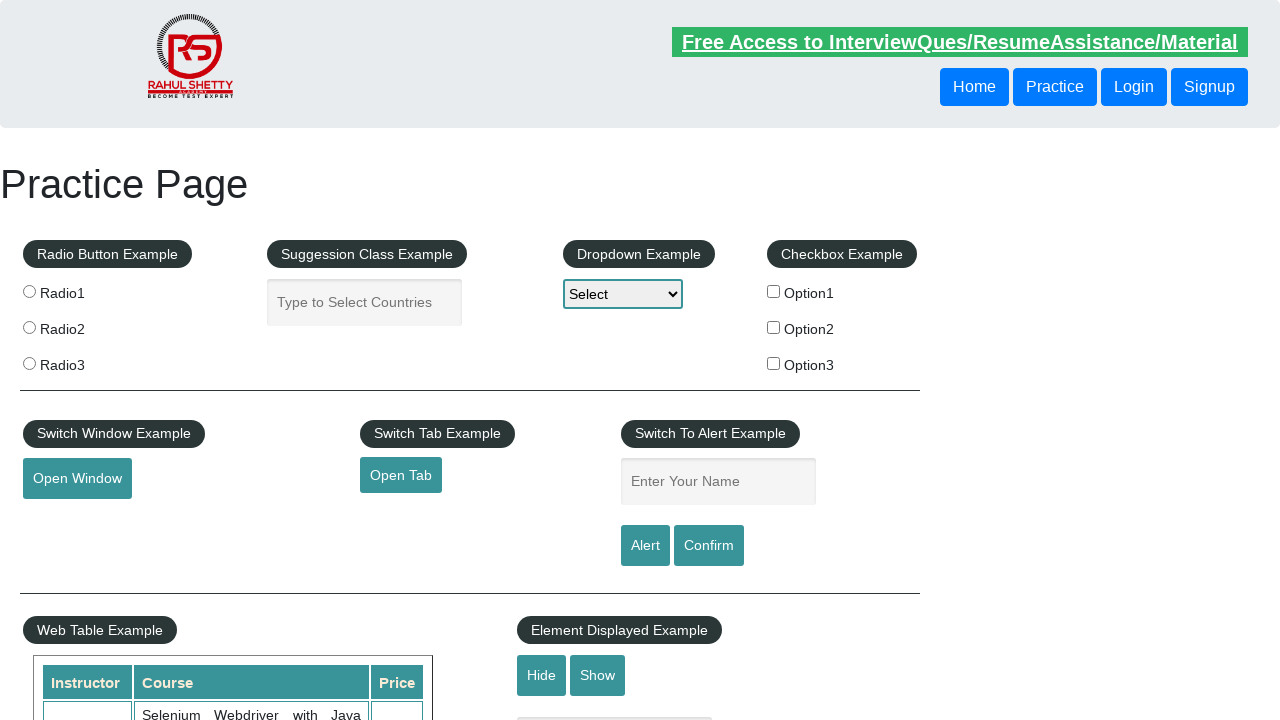

Set up dialog handler to accept alerts
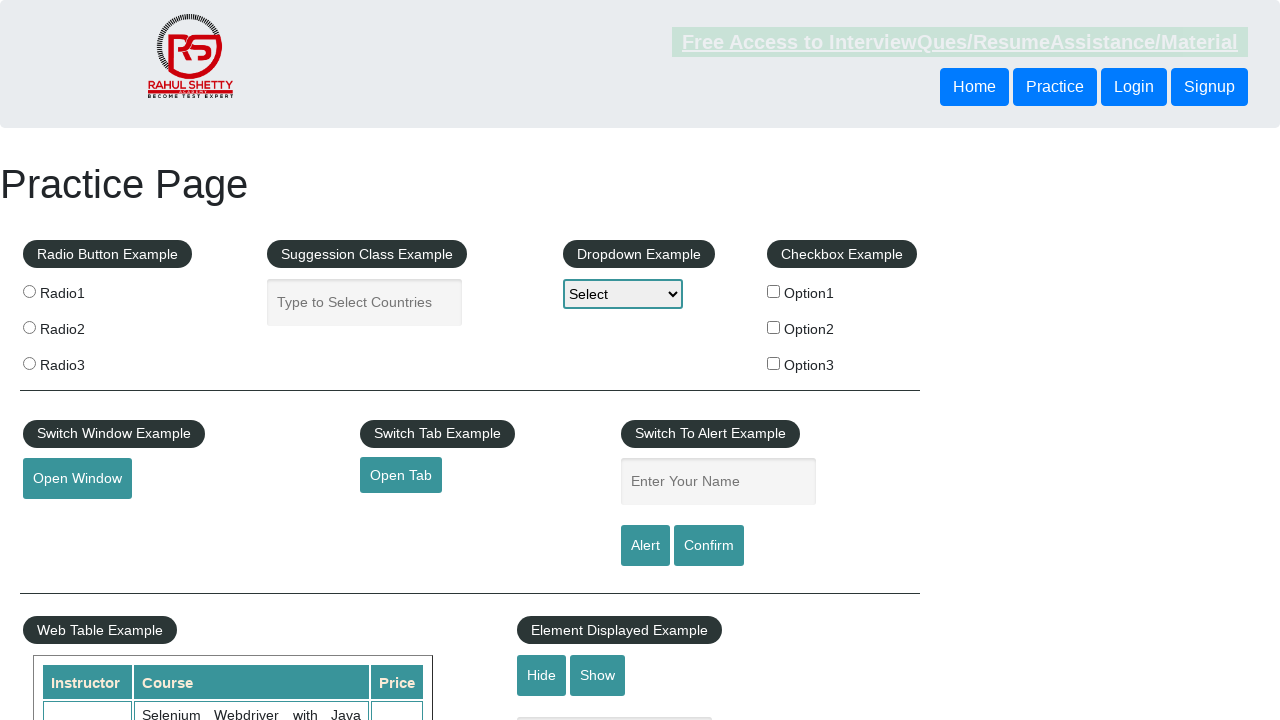

Filled name field with 'Alejandra' again on input[name='enter-name']
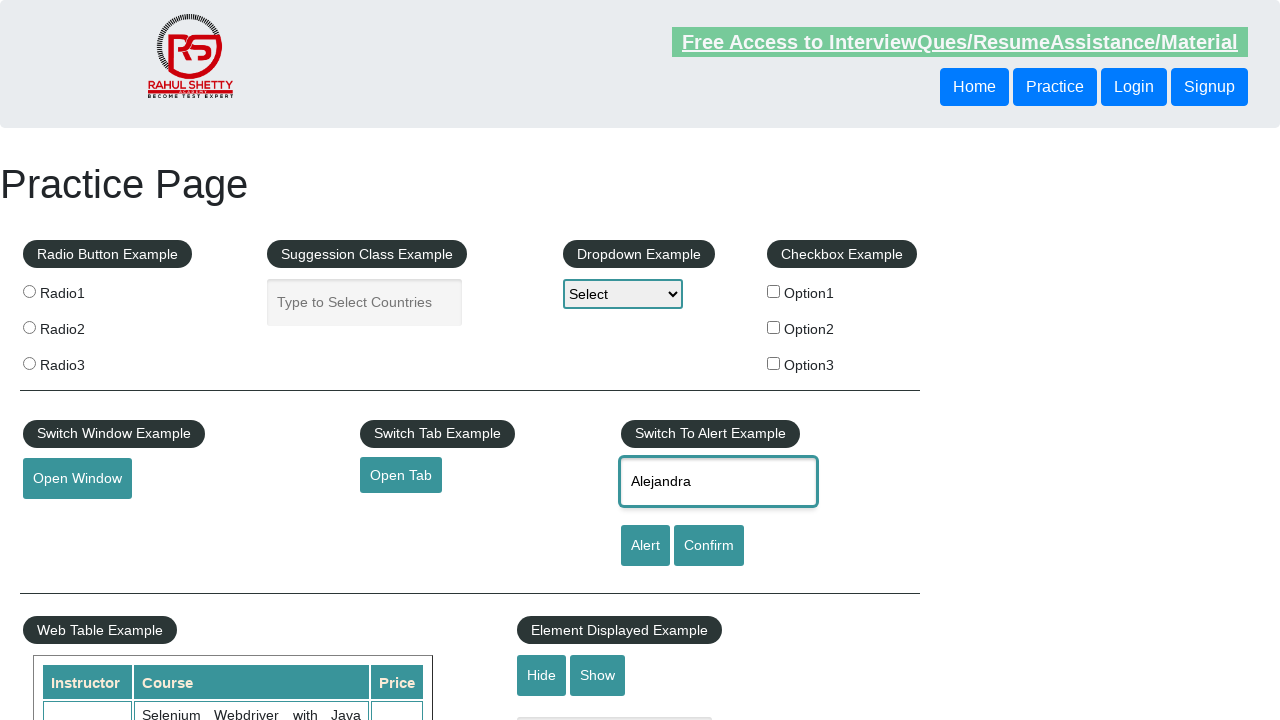

Clicked confirm button again at (709, 546) on input#confirmbtn
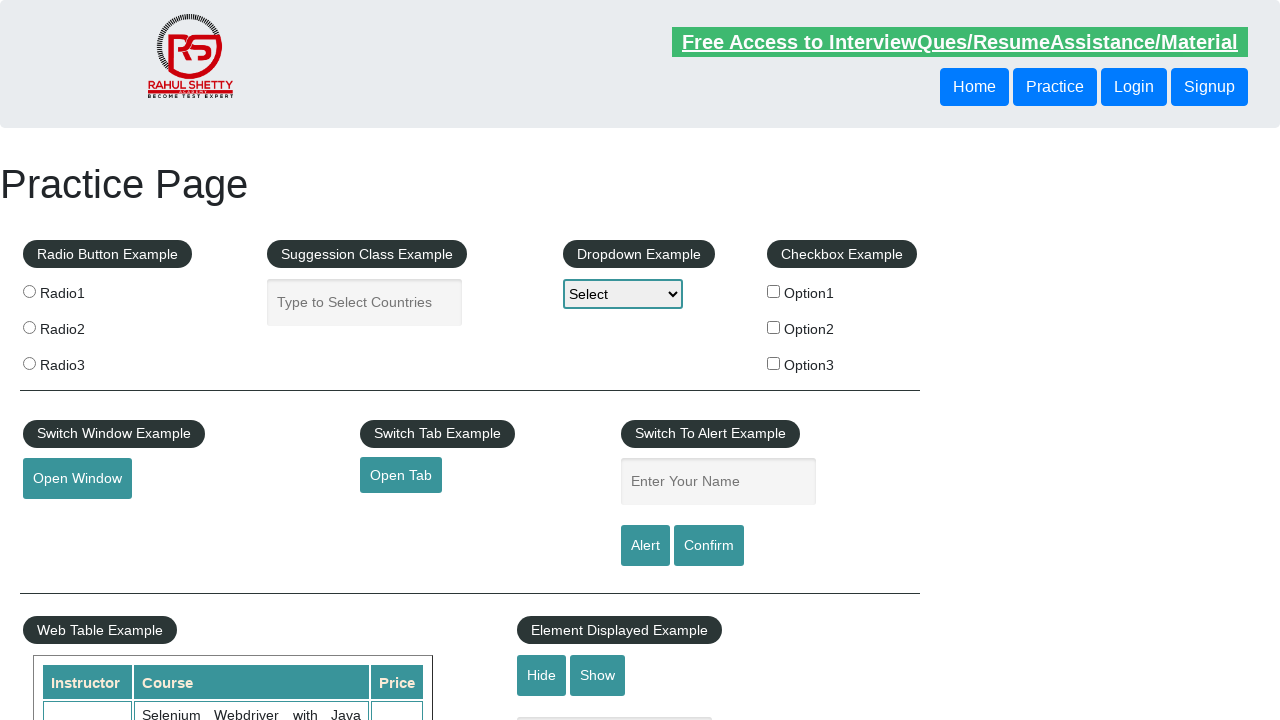

Set up dialog handler to dismiss alerts
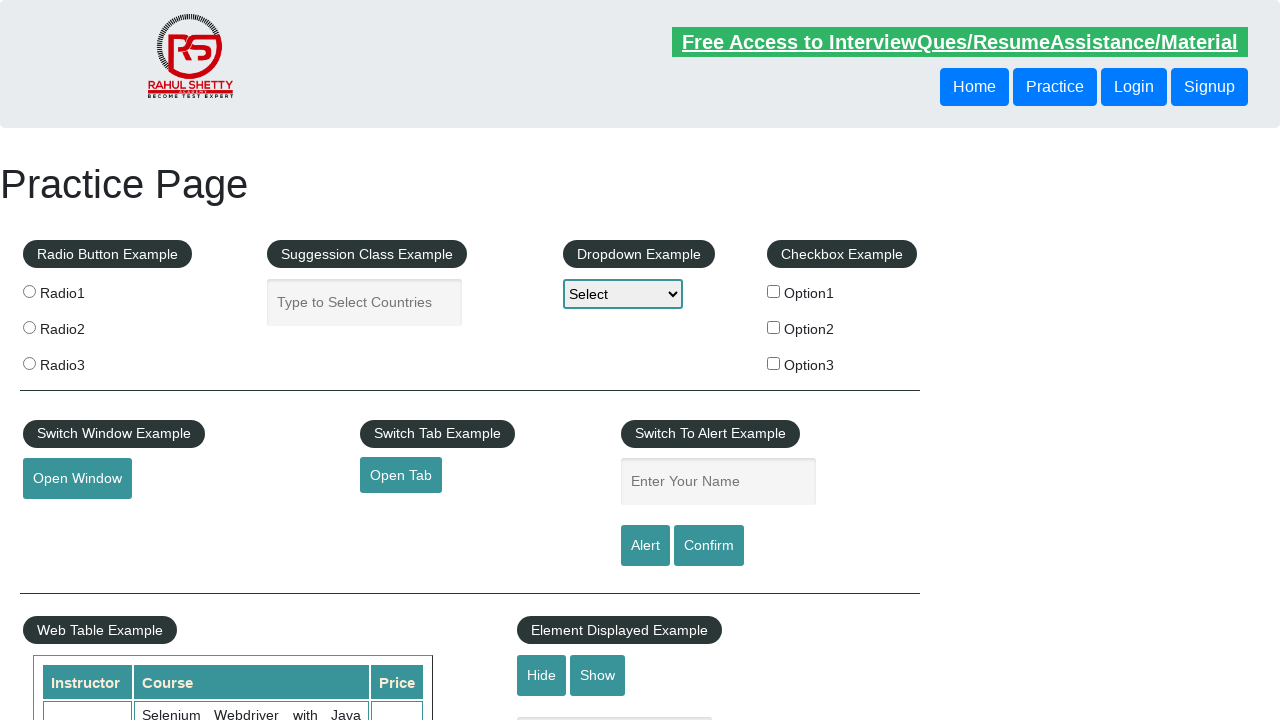

Retrieved all table headers from courses table
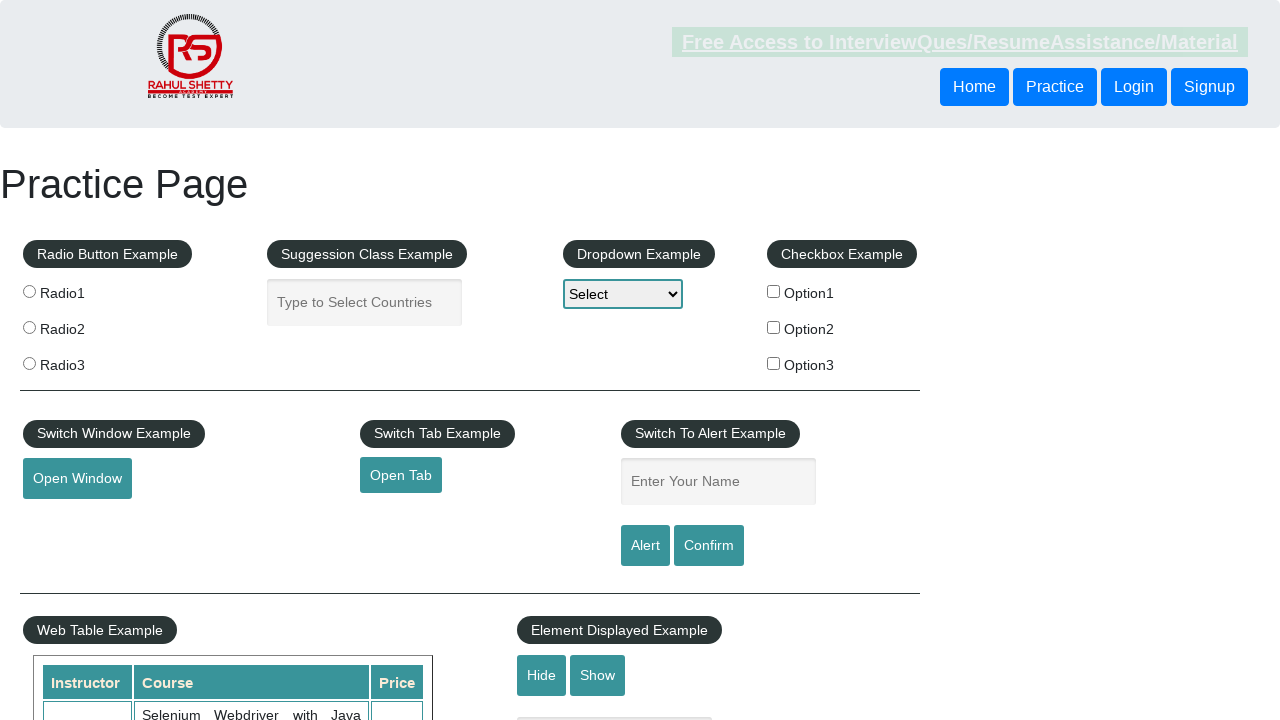

Extracted and printed table header: Instructor
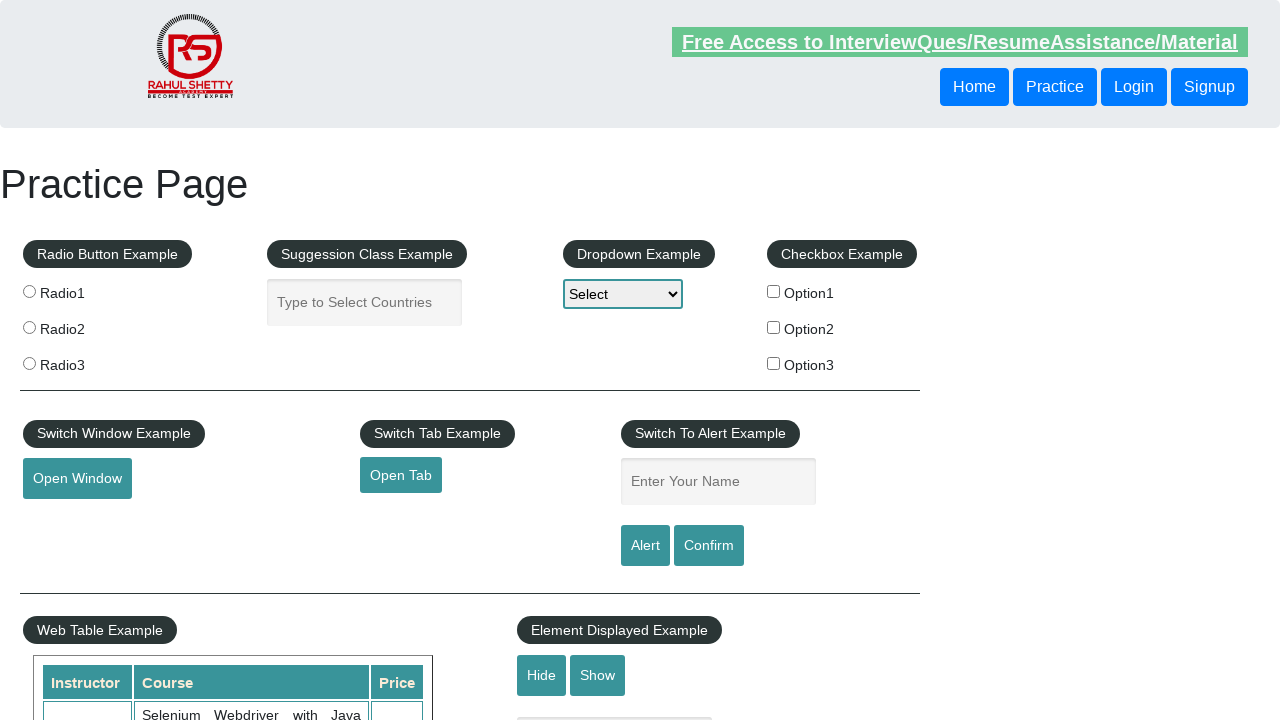

Extracted and printed table header: Course
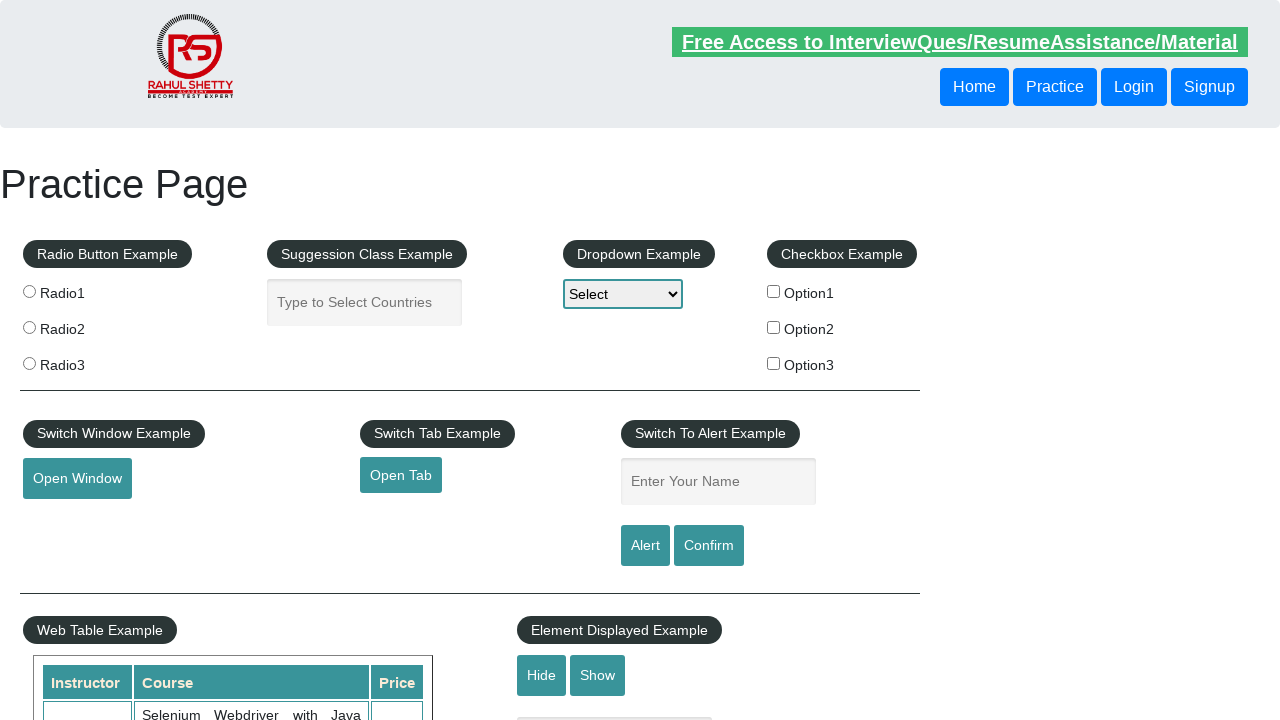

Extracted and printed table header: Price
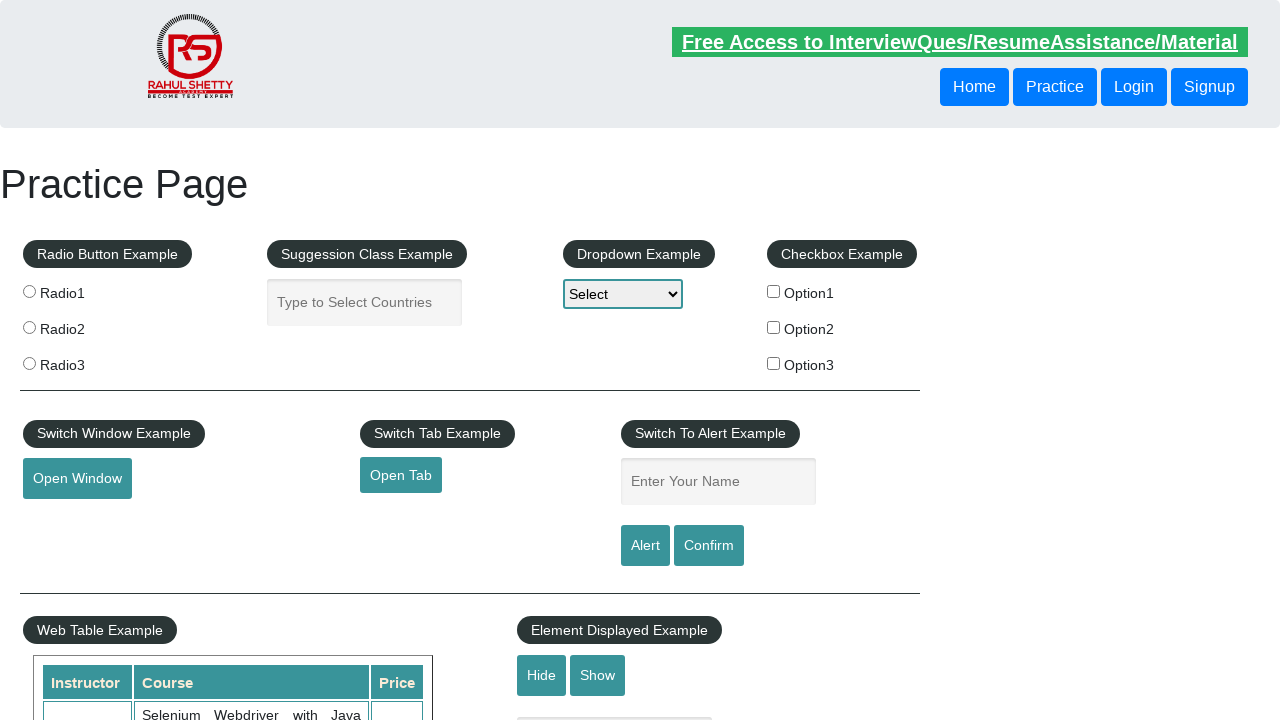

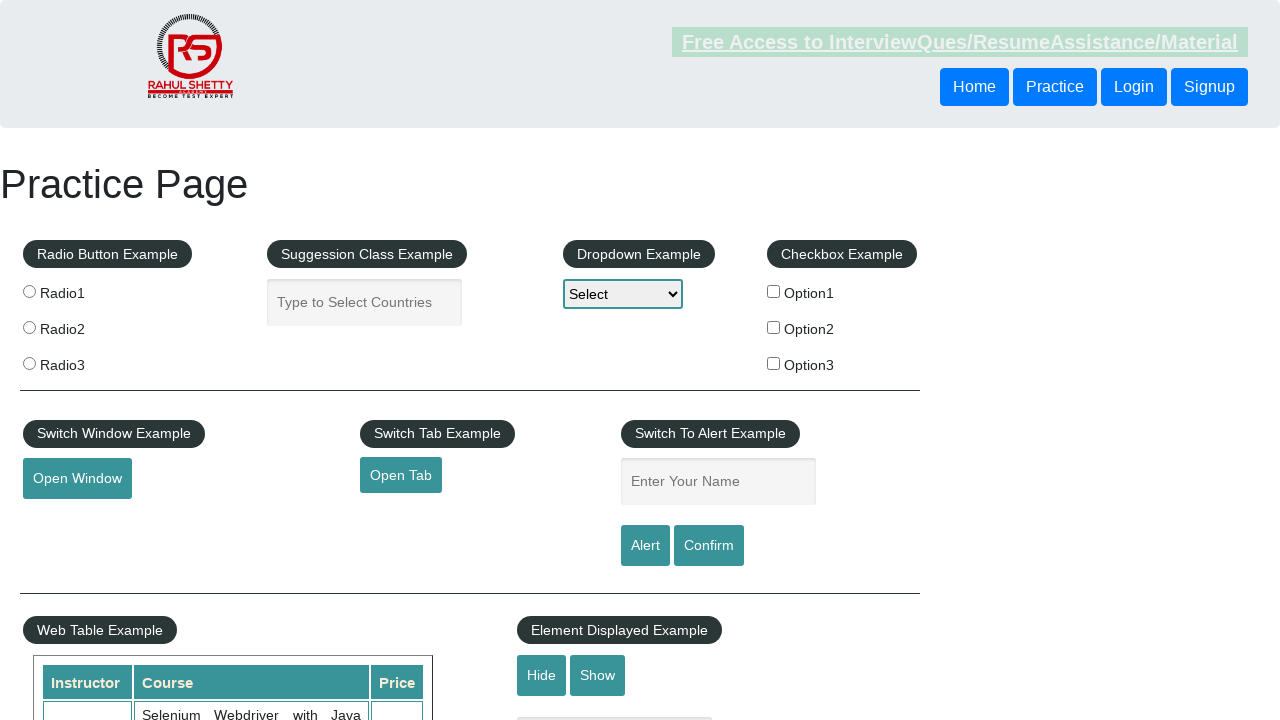